Tests the search functionality by navigating to the search page, entering "python" as a search term, and verifying that all returned results contain "python" in the language name.

Starting URL: https://www.99-bottles-of-beer.net

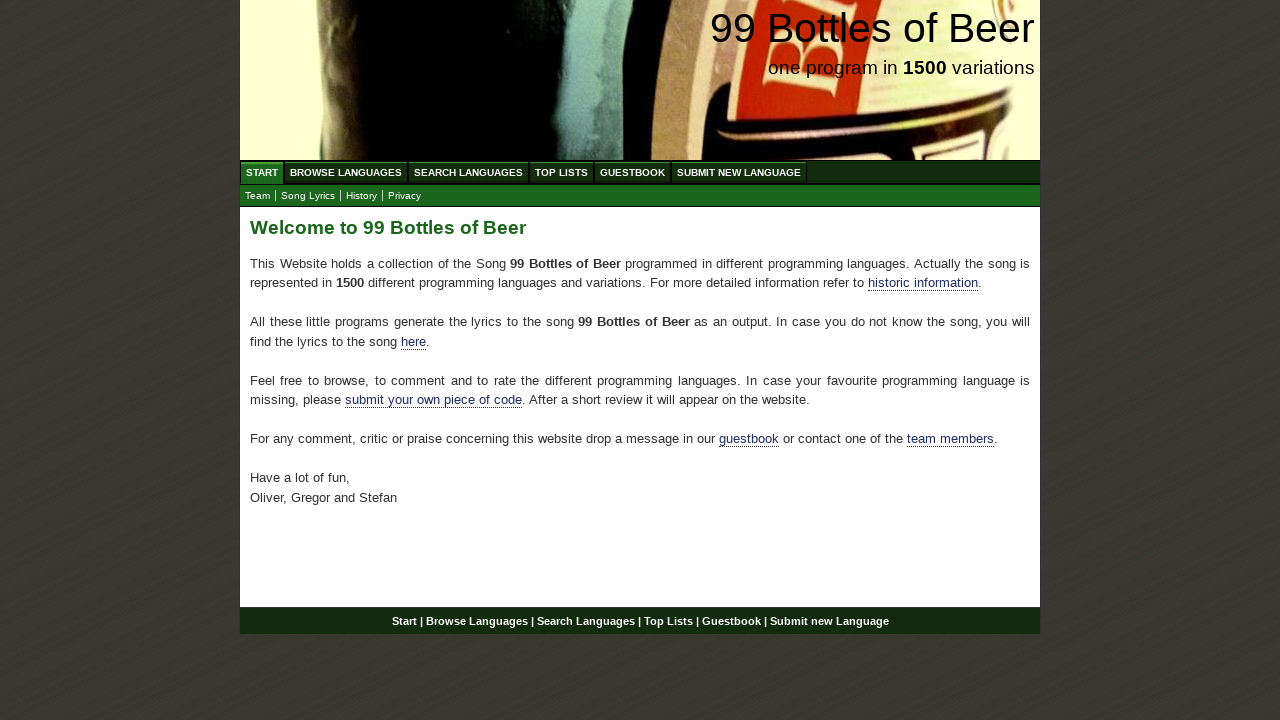

Clicked on Search Languages menu item at (468, 172) on xpath=//ul[@id='menu']/li//a[@href='/search.html']
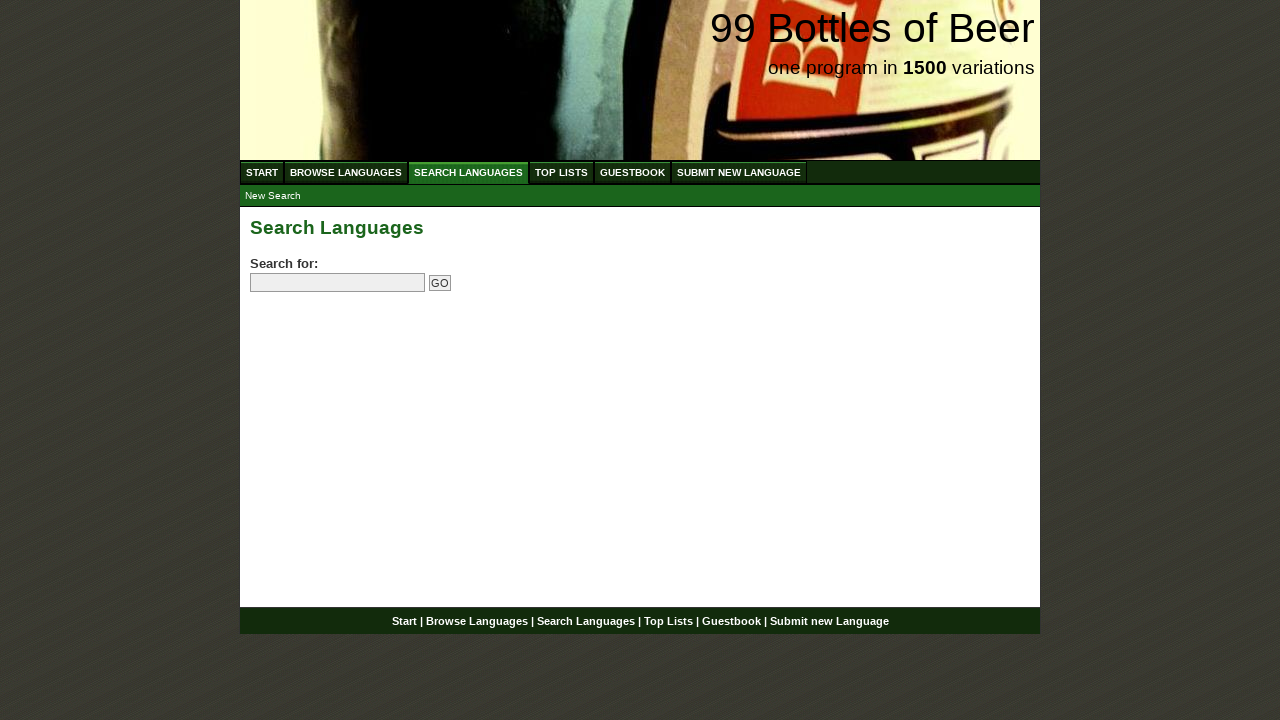

Clicked on search field at (338, 283) on input[name='search']
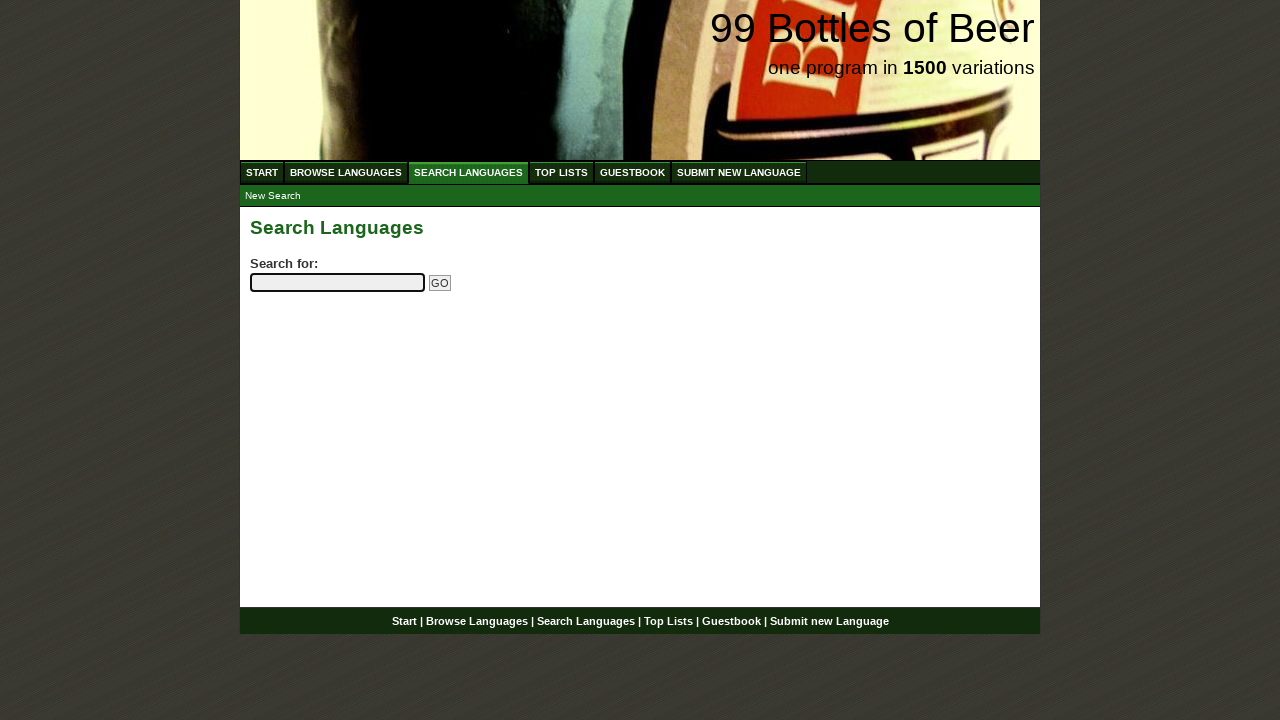

Entered 'python' in search field on input[name='search']
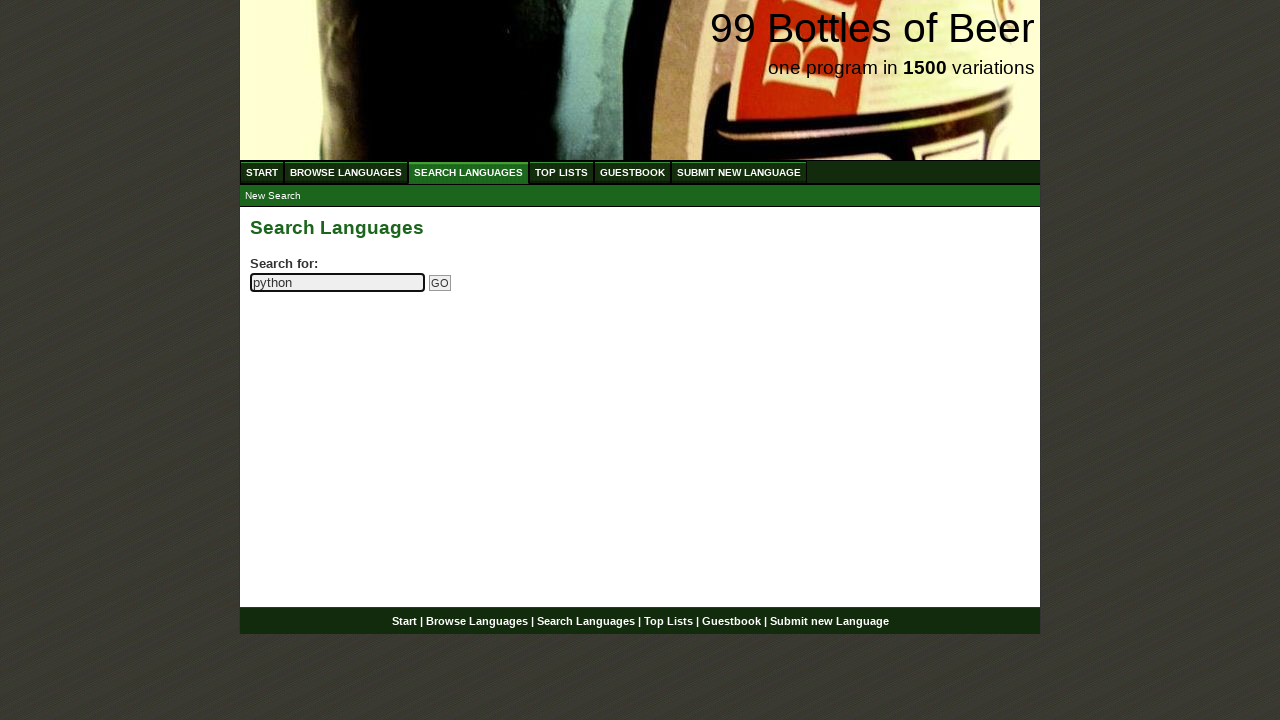

Clicked submit button to search for 'python' at (440, 283) on input[name='submitsearch']
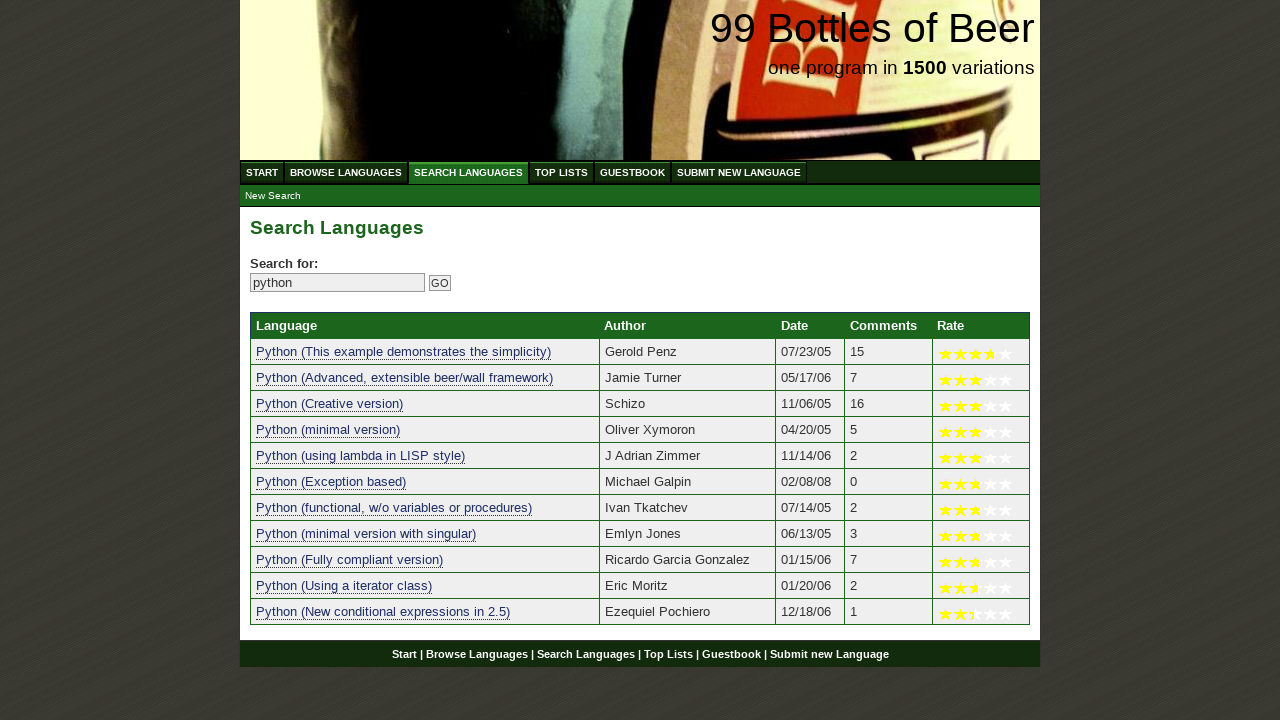

Search results table loaded
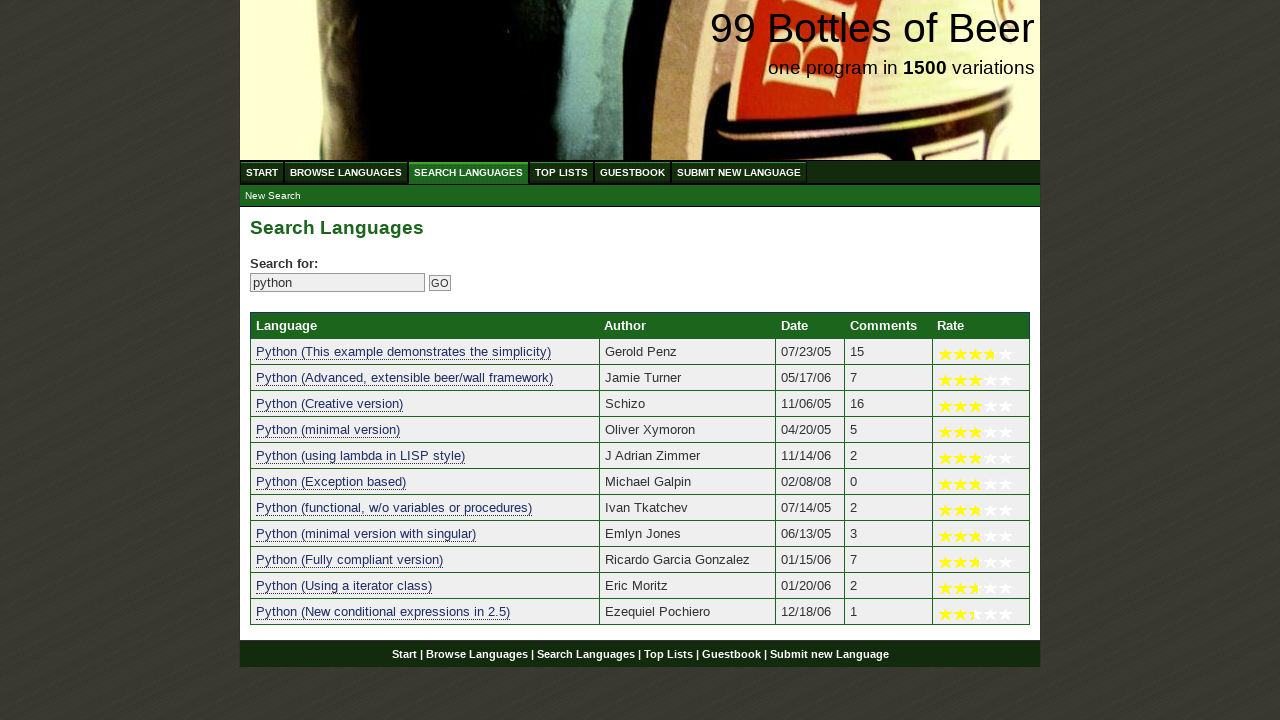

Located all language name links in results
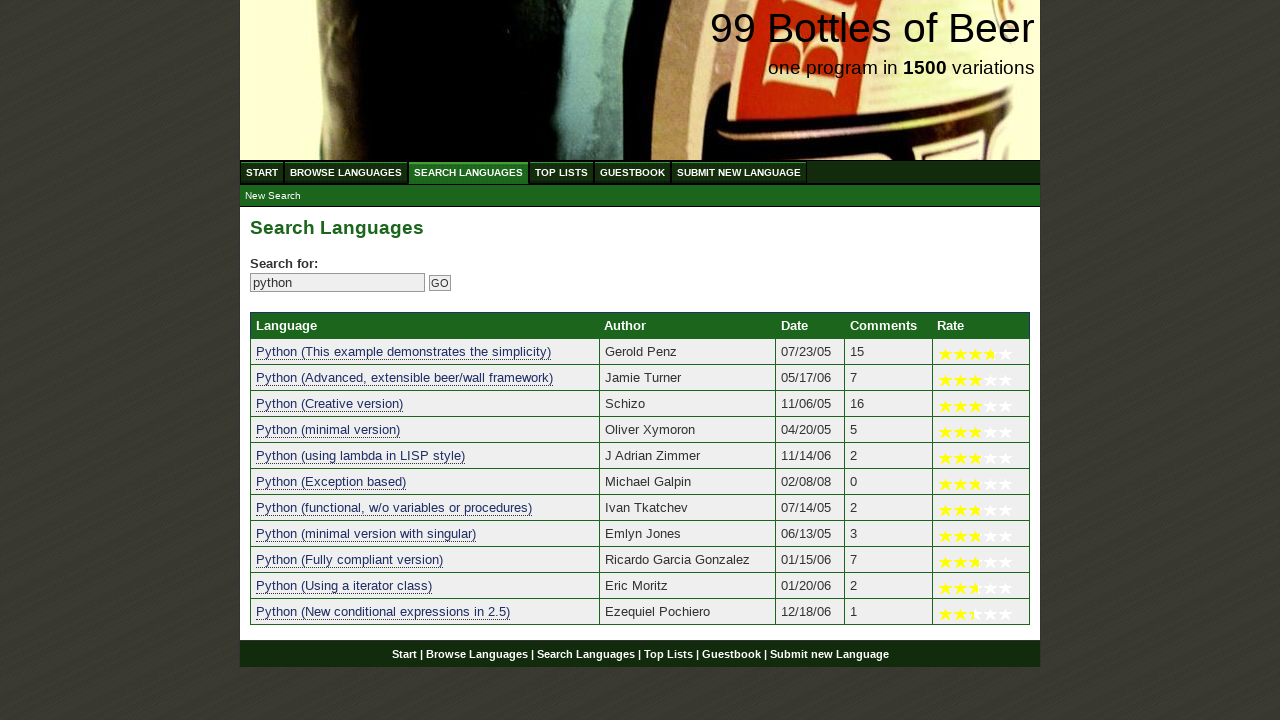

Verified 11 search results found
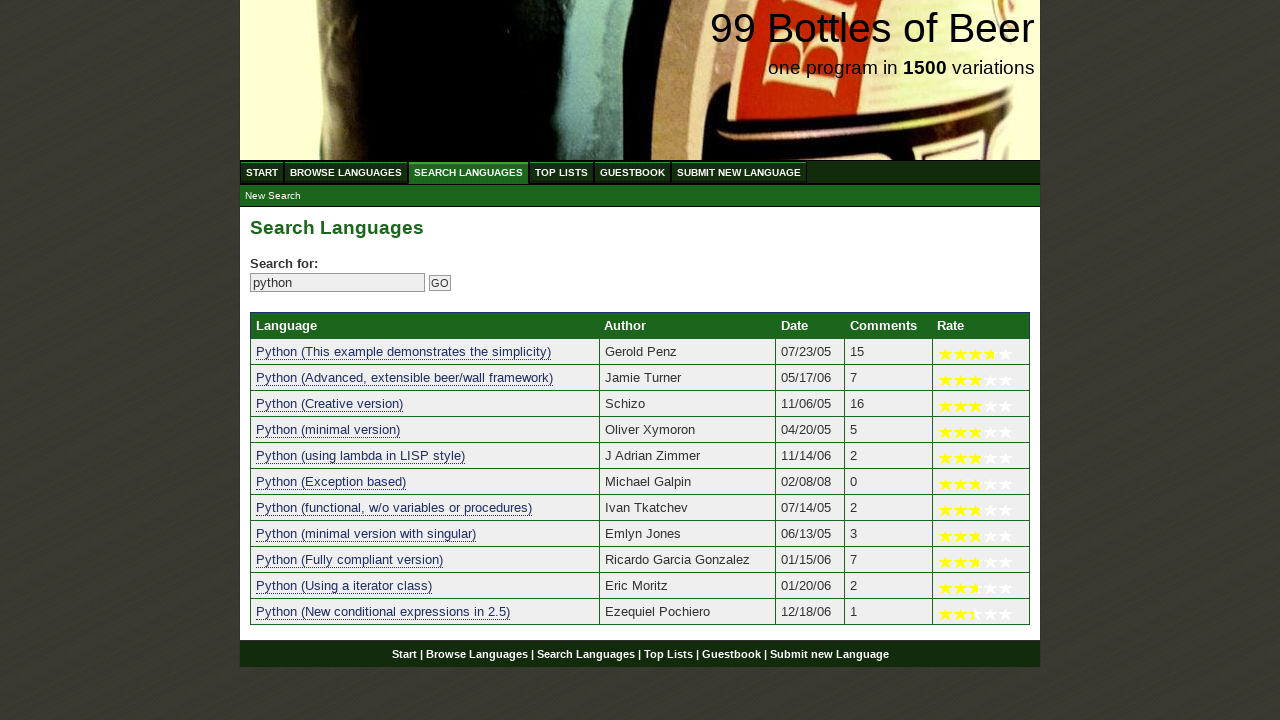

Verified result 1 contains 'python': python (this example demonstrates the simplicity)
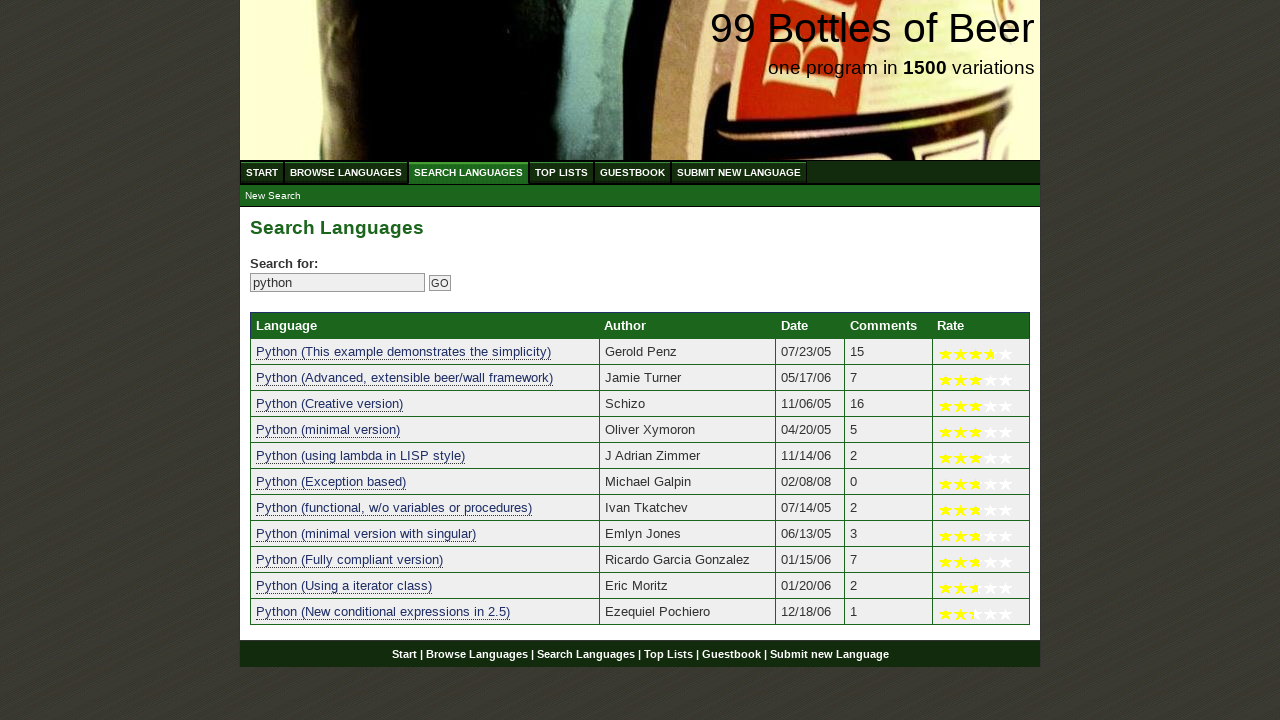

Verified result 2 contains 'python': python (advanced, extensible beer/wall framework)
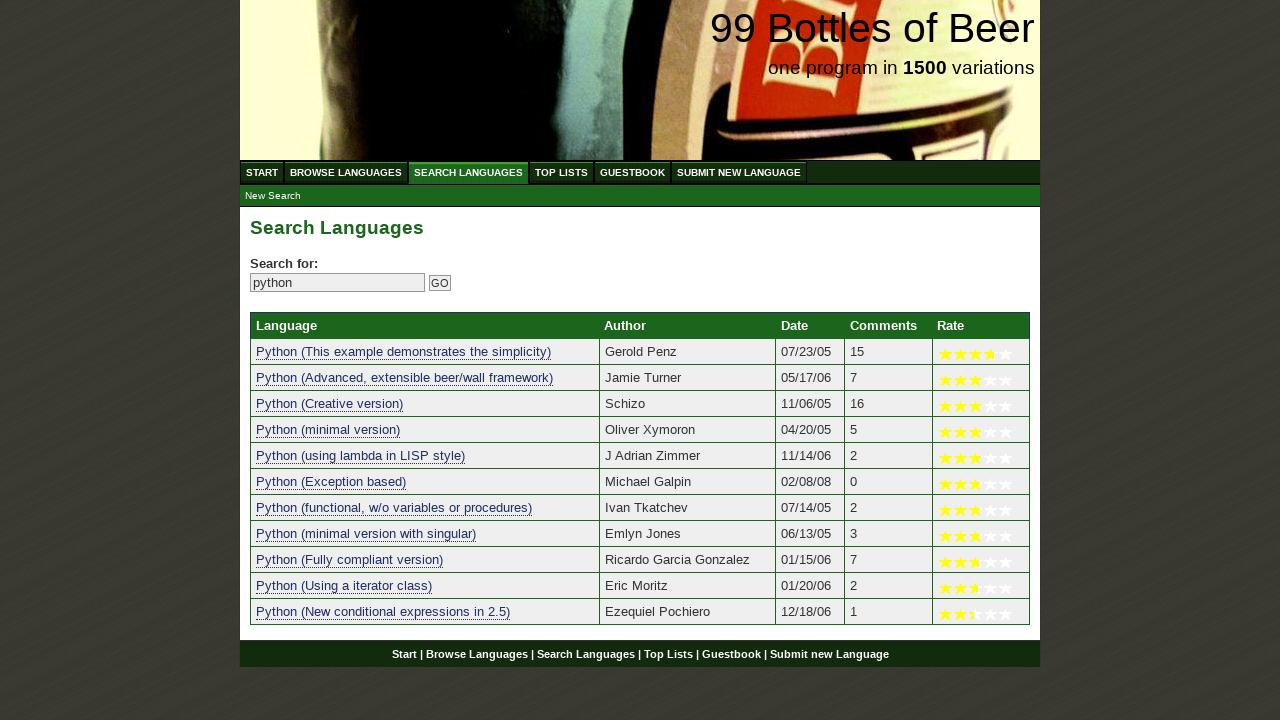

Verified result 3 contains 'python': python (creative version)
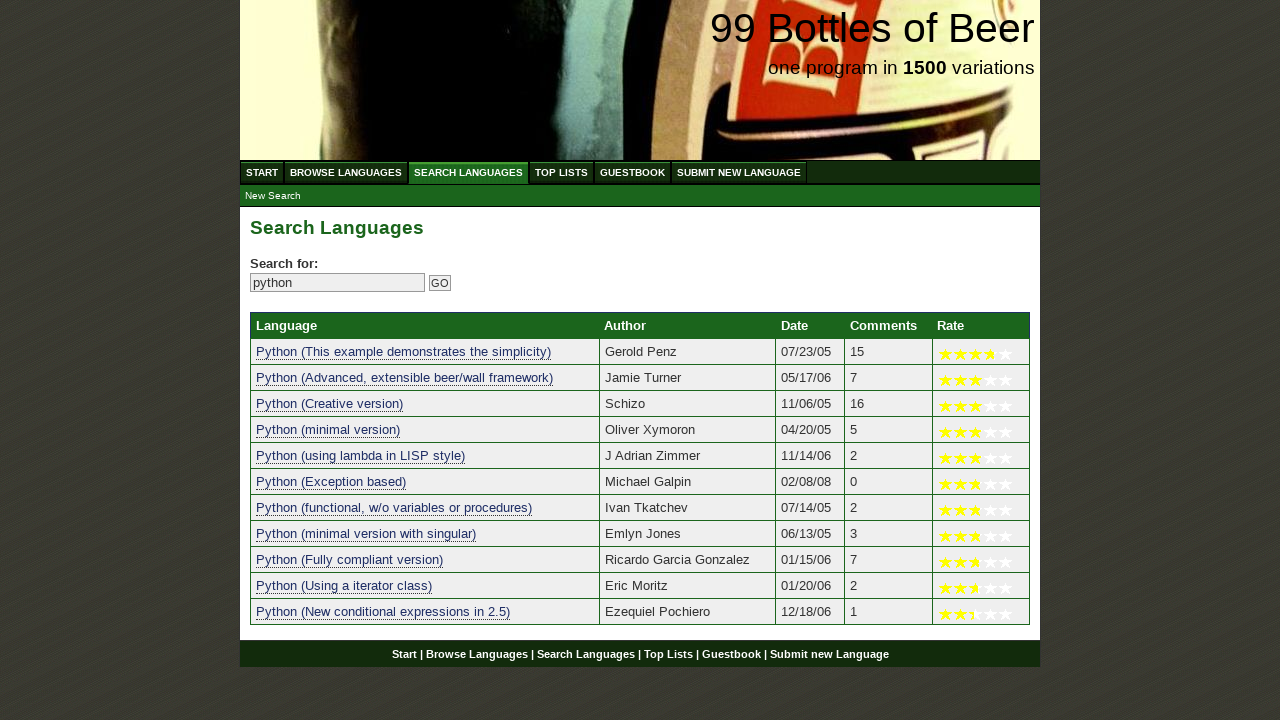

Verified result 4 contains 'python': python (minimal version)
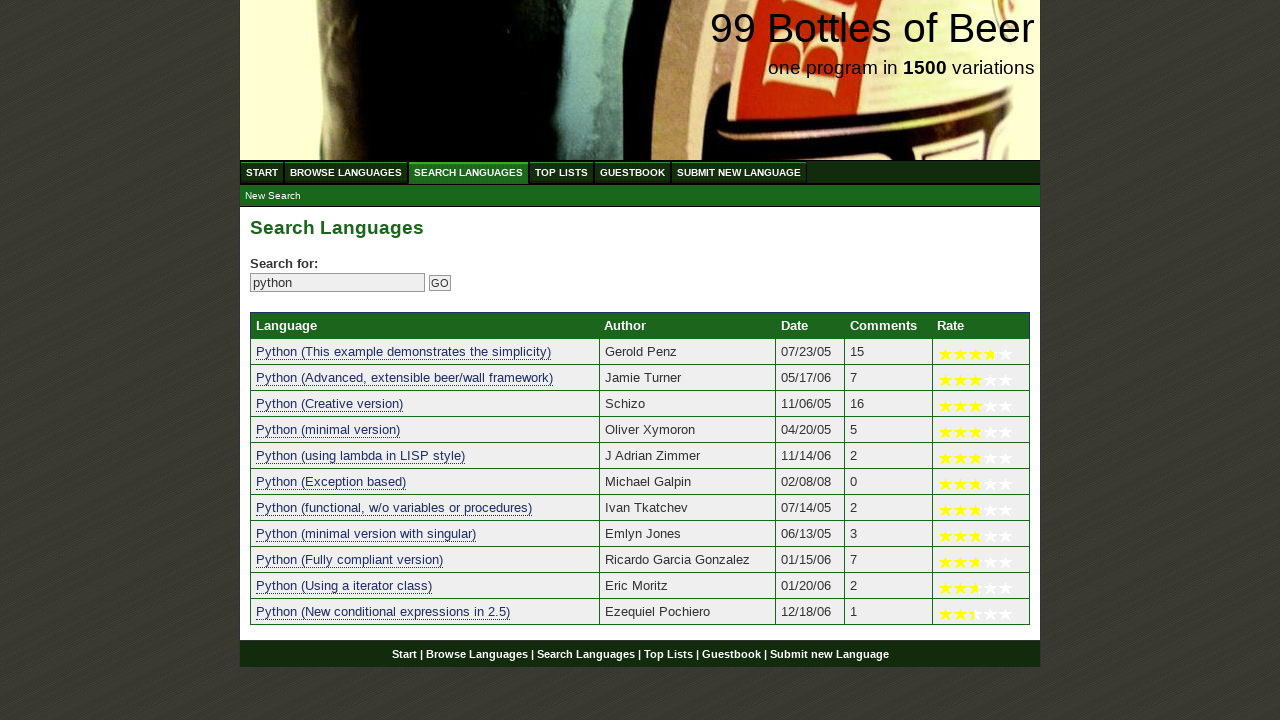

Verified result 5 contains 'python': python (using lambda in lisp style)
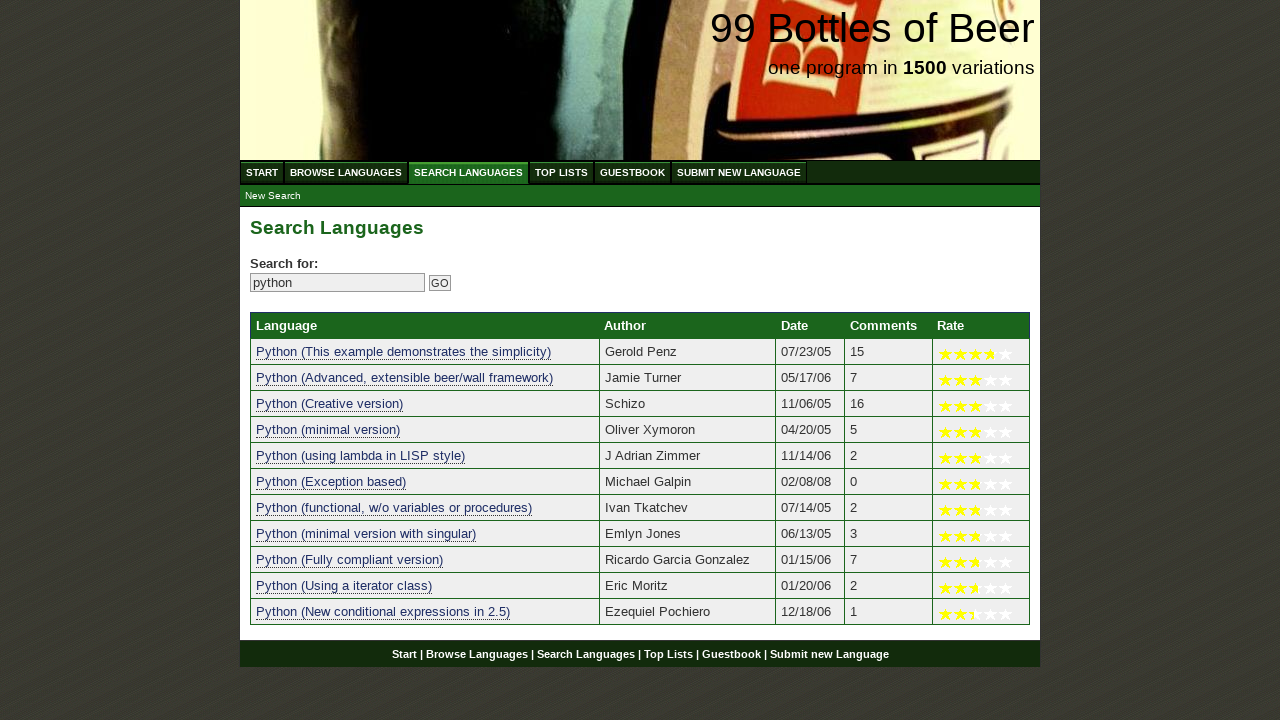

Verified result 6 contains 'python': python (exception based)
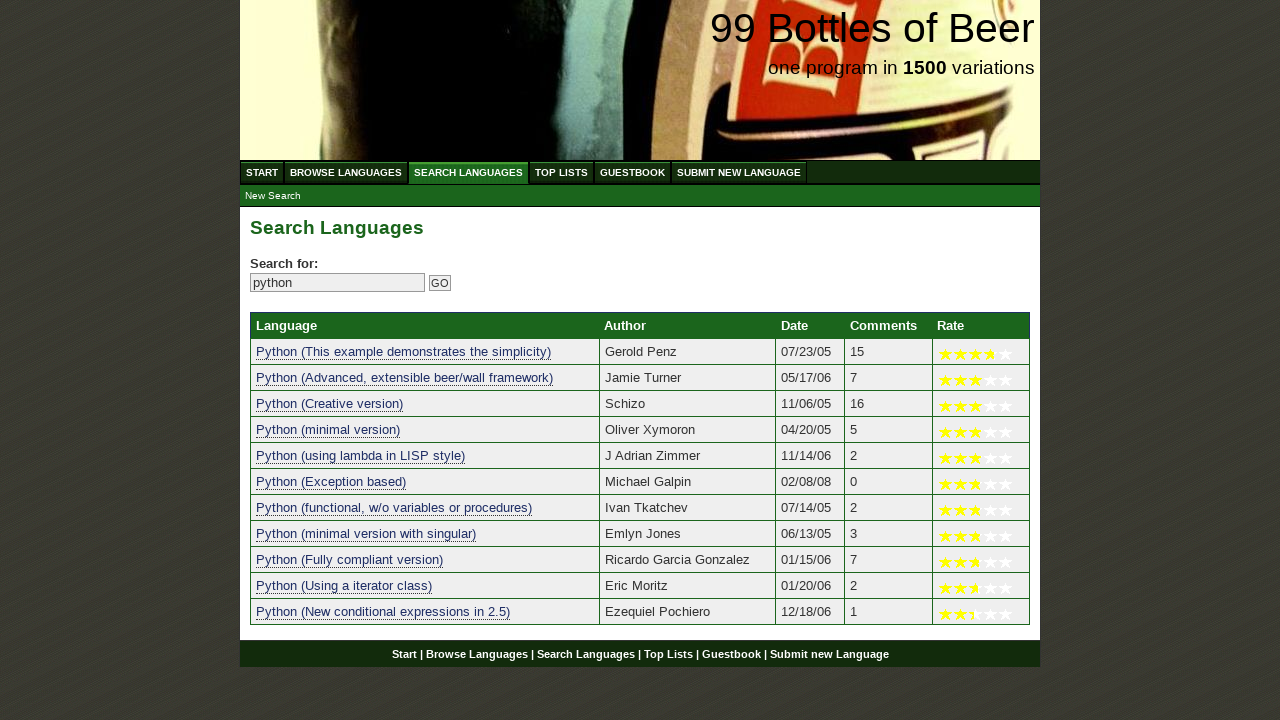

Verified result 7 contains 'python': python (functional, w/o variables or procedures)
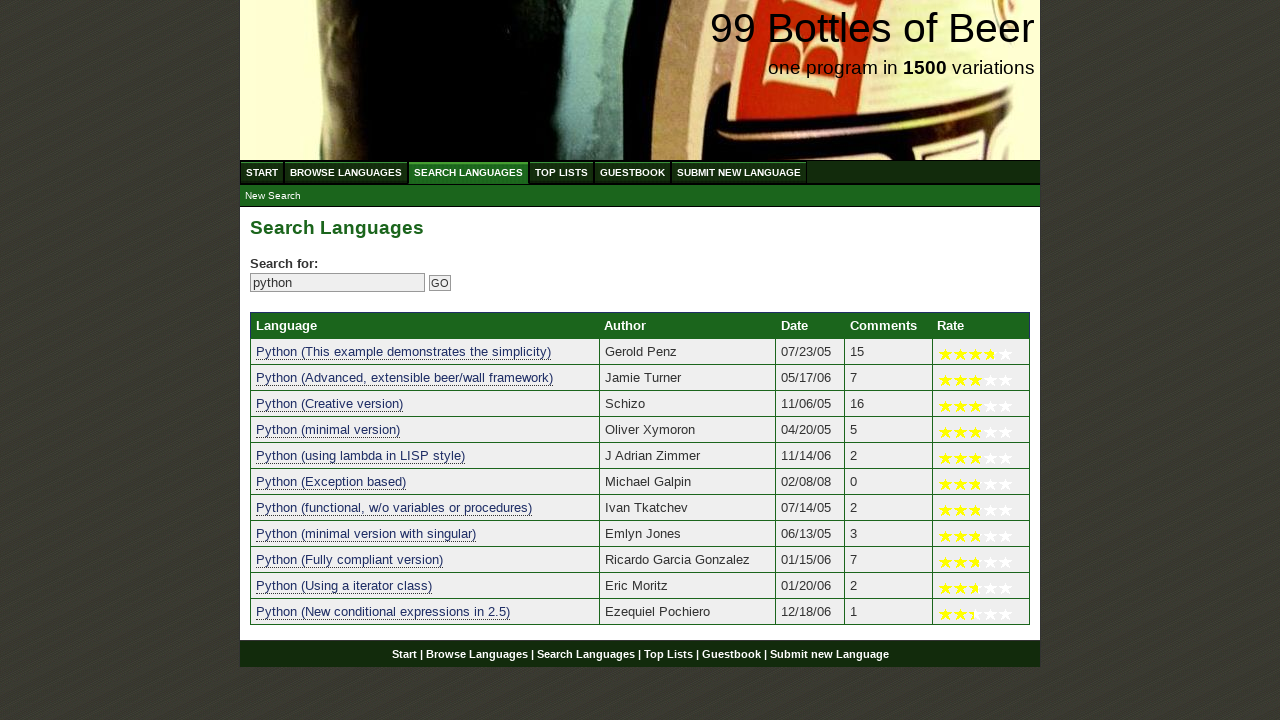

Verified result 8 contains 'python': python (minimal version with singular)
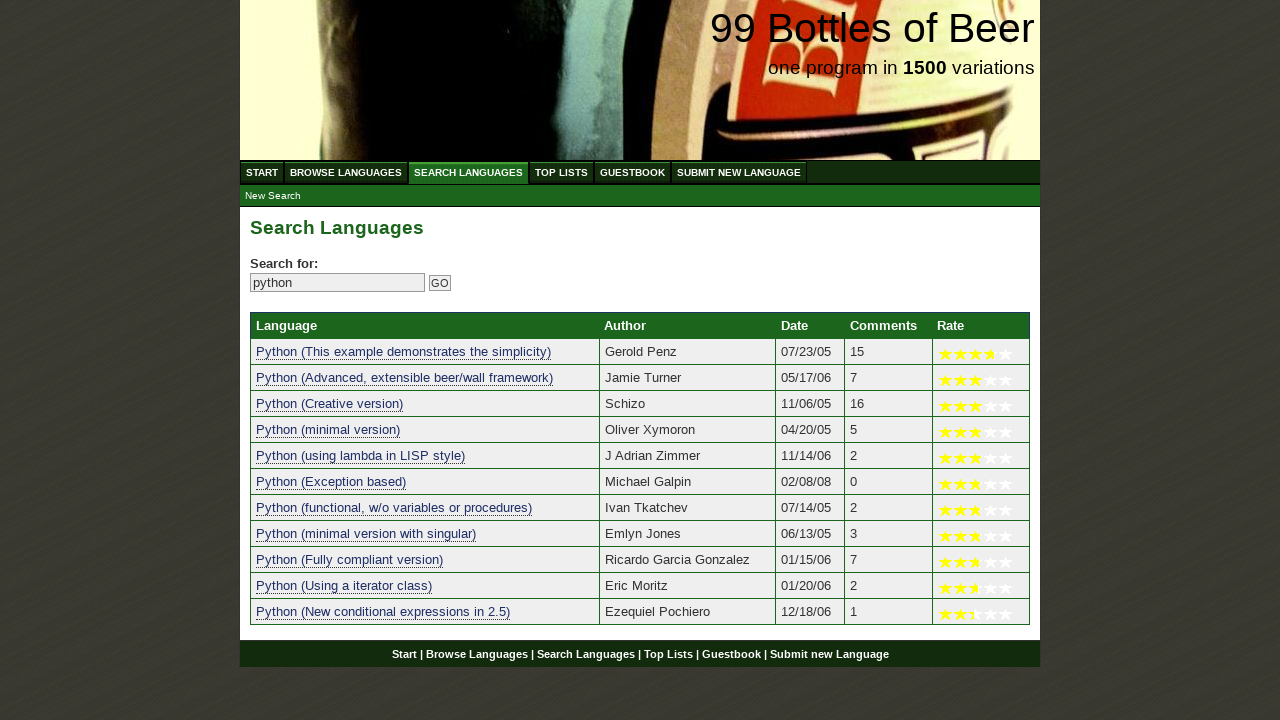

Verified result 9 contains 'python': python (fully compliant version)
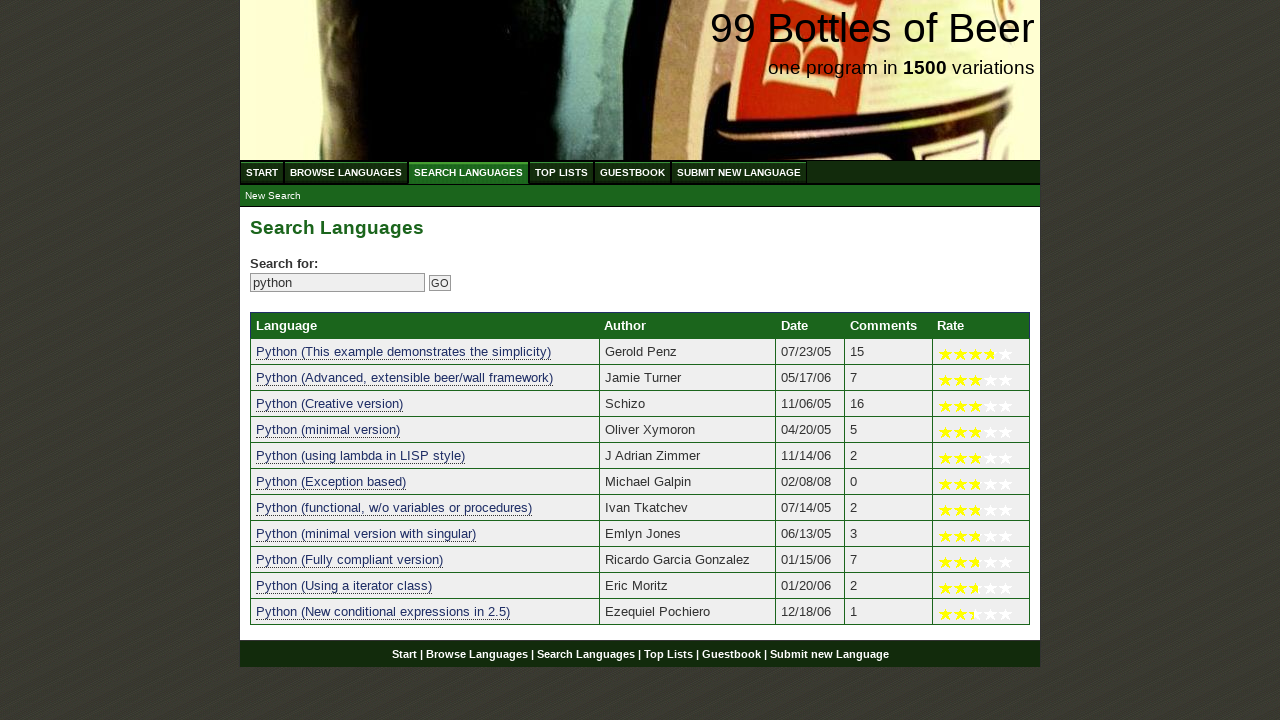

Verified result 10 contains 'python': python (using a iterator class)
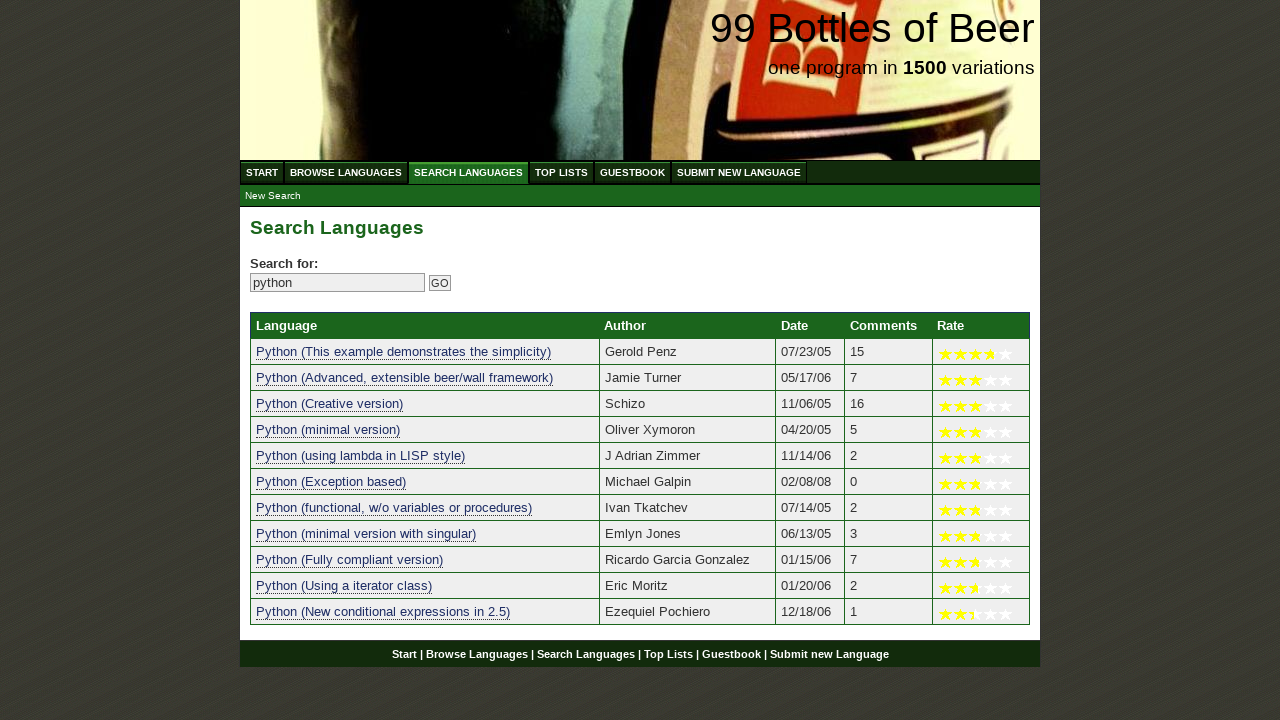

Verified result 11 contains 'python': python (new conditional expressions in 2.5)
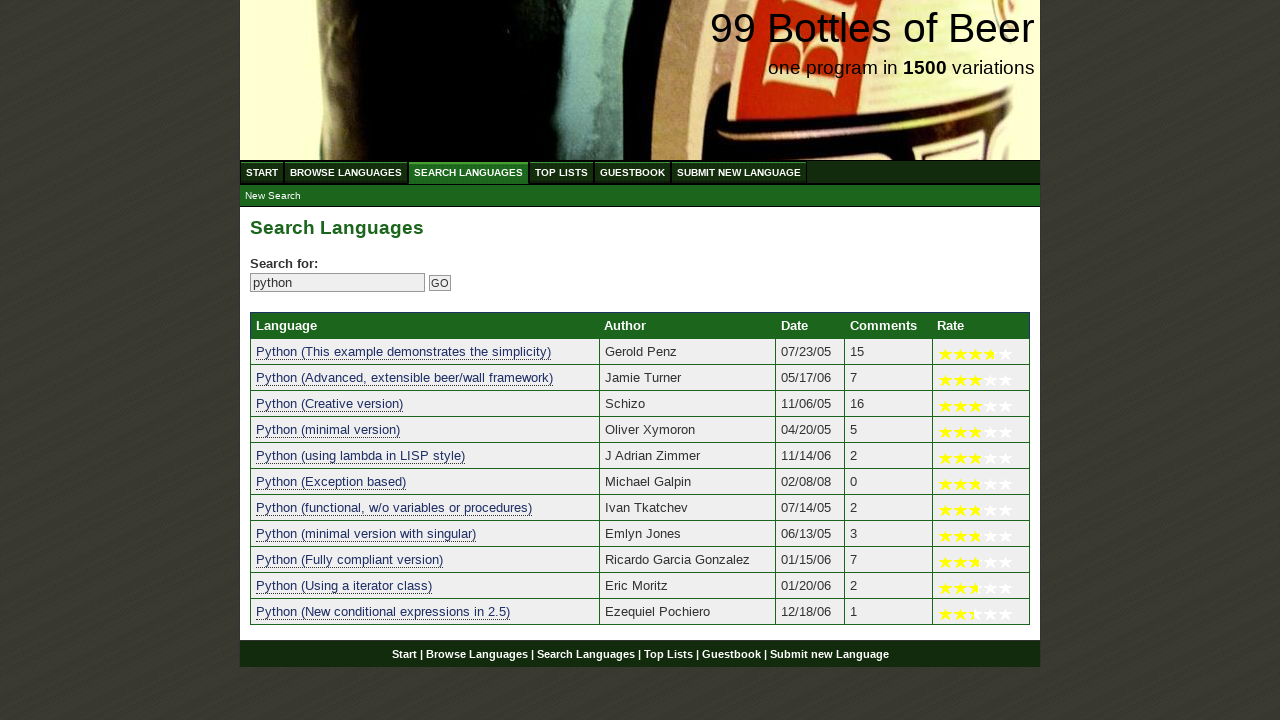

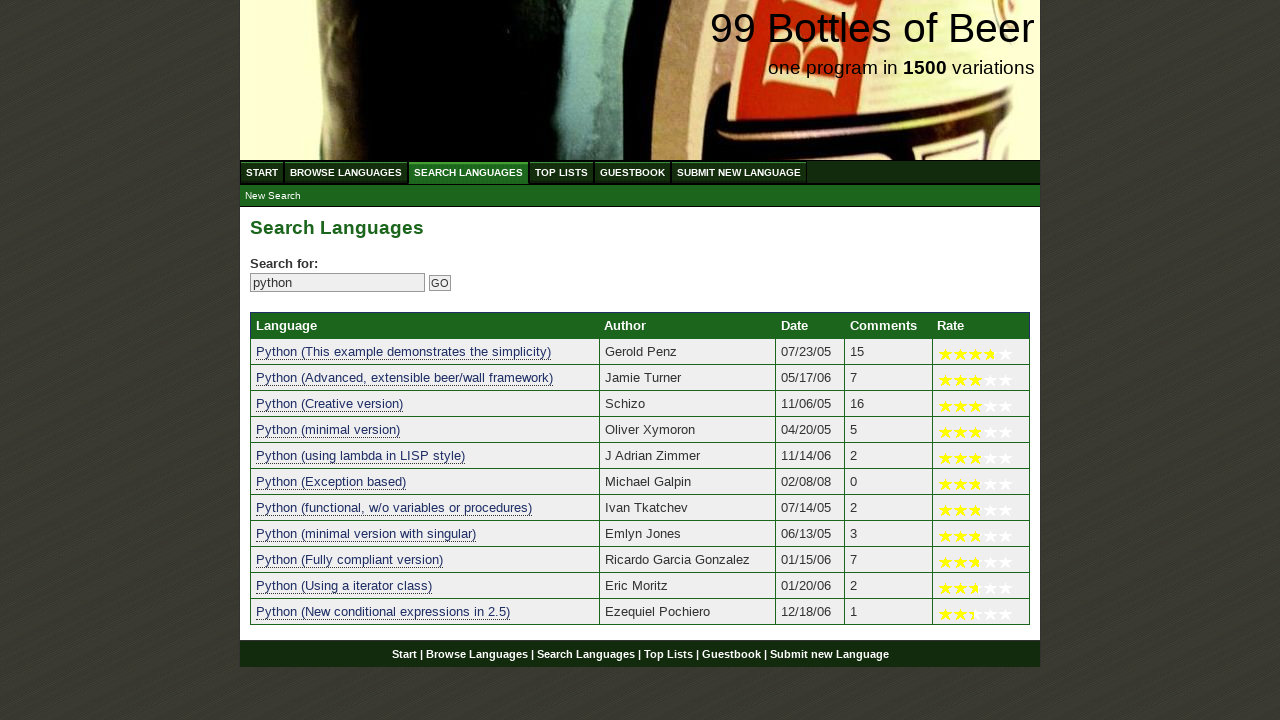